Tests the Current Address text box by entering an address and submitting to verify the output

Starting URL: https://demoqa.com/text-box

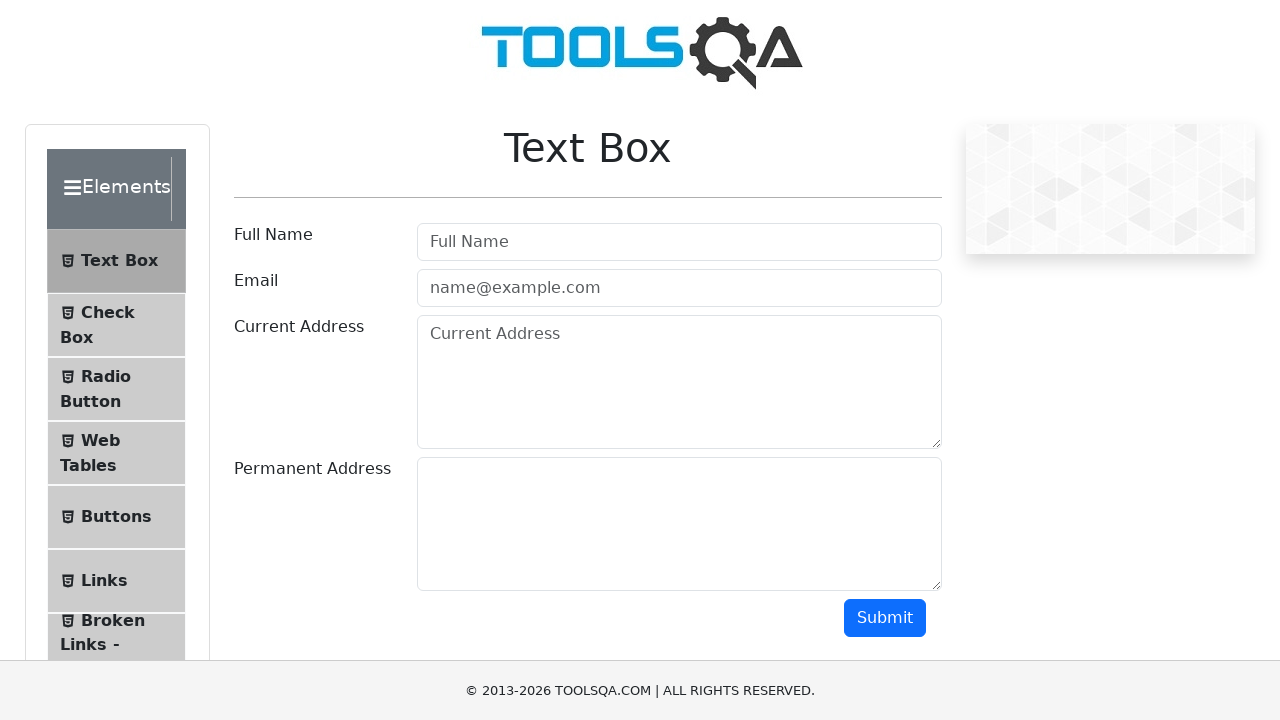

Filled current address text box with 'Russian Federation' on textarea#currentAddress
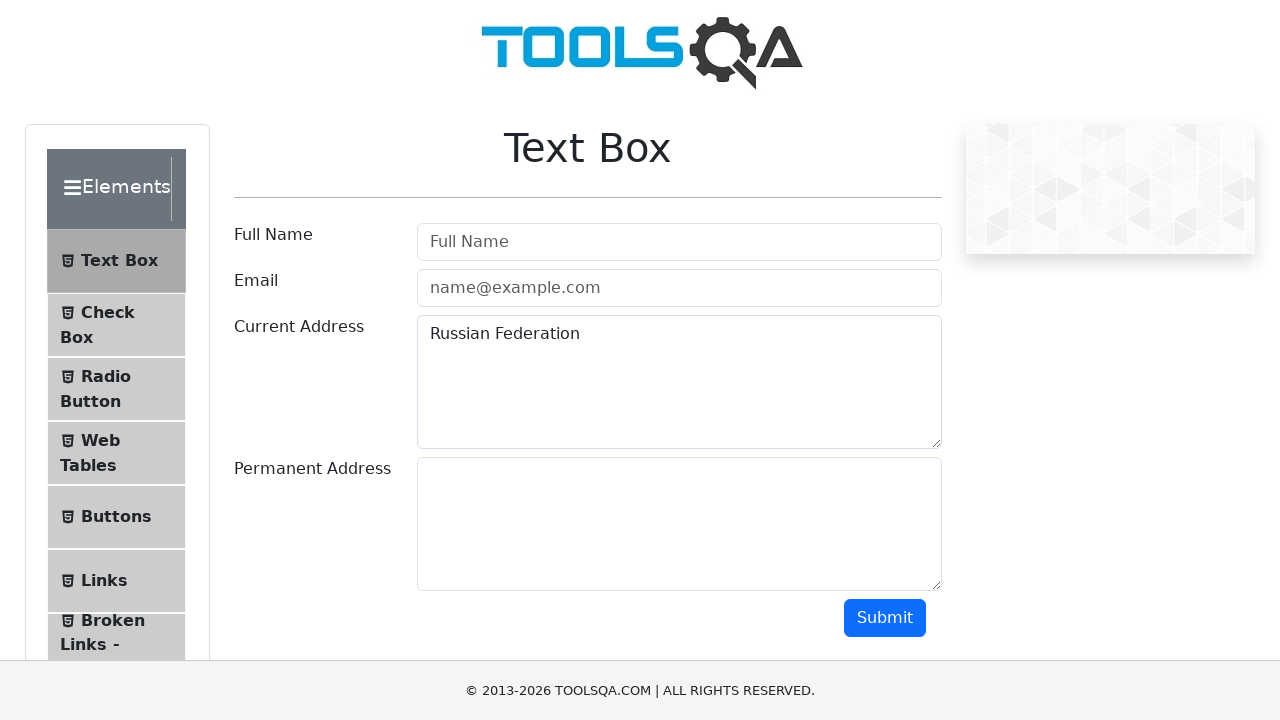

Clicked submit button at (885, 618) on button#submit
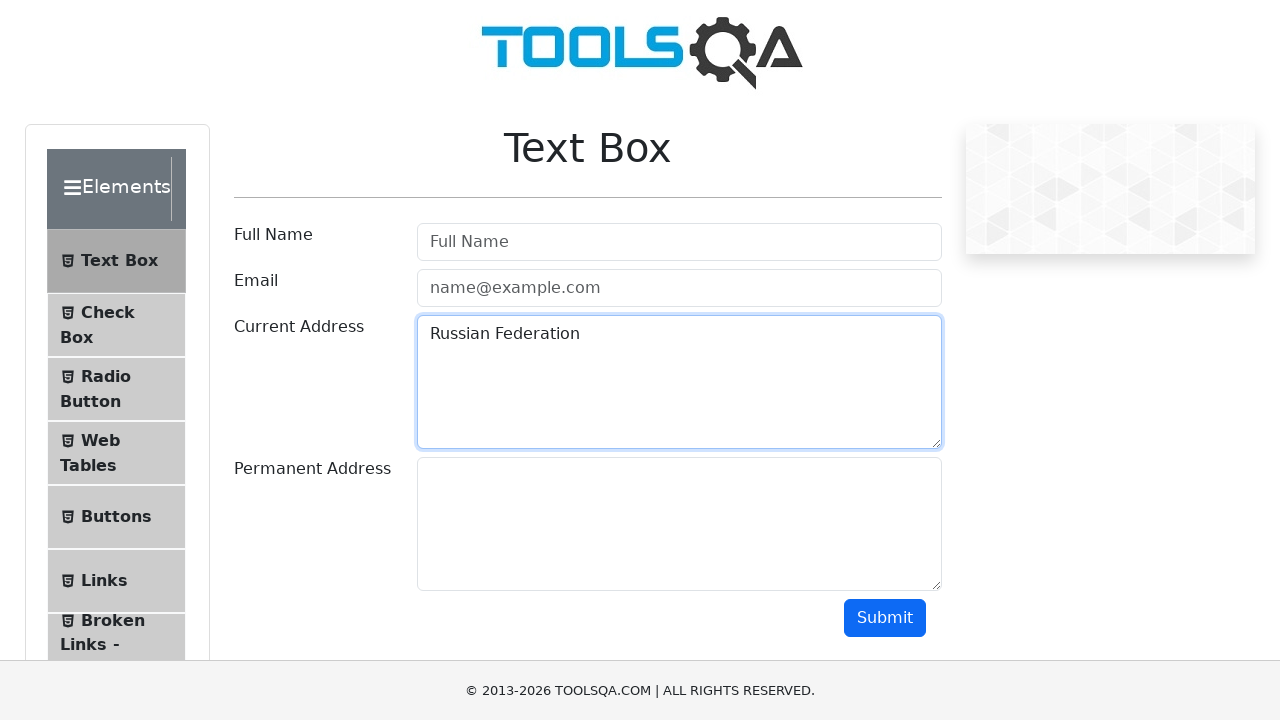

Result output appeared on the page
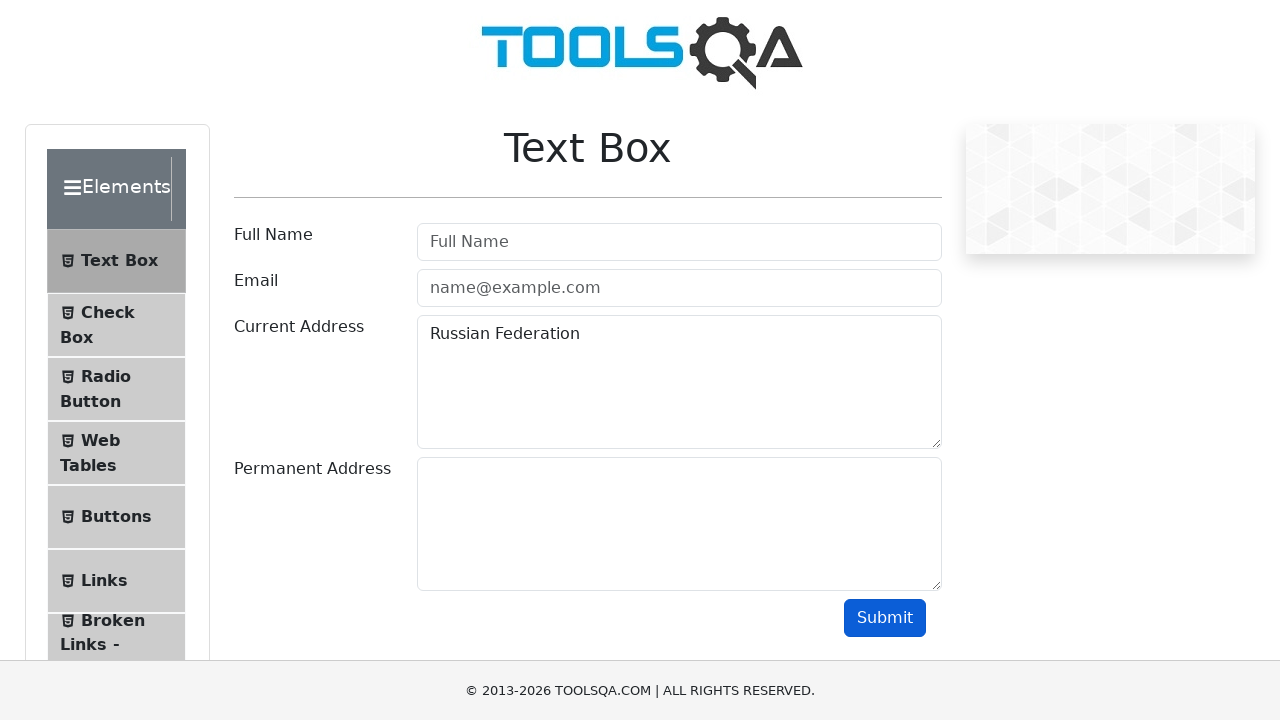

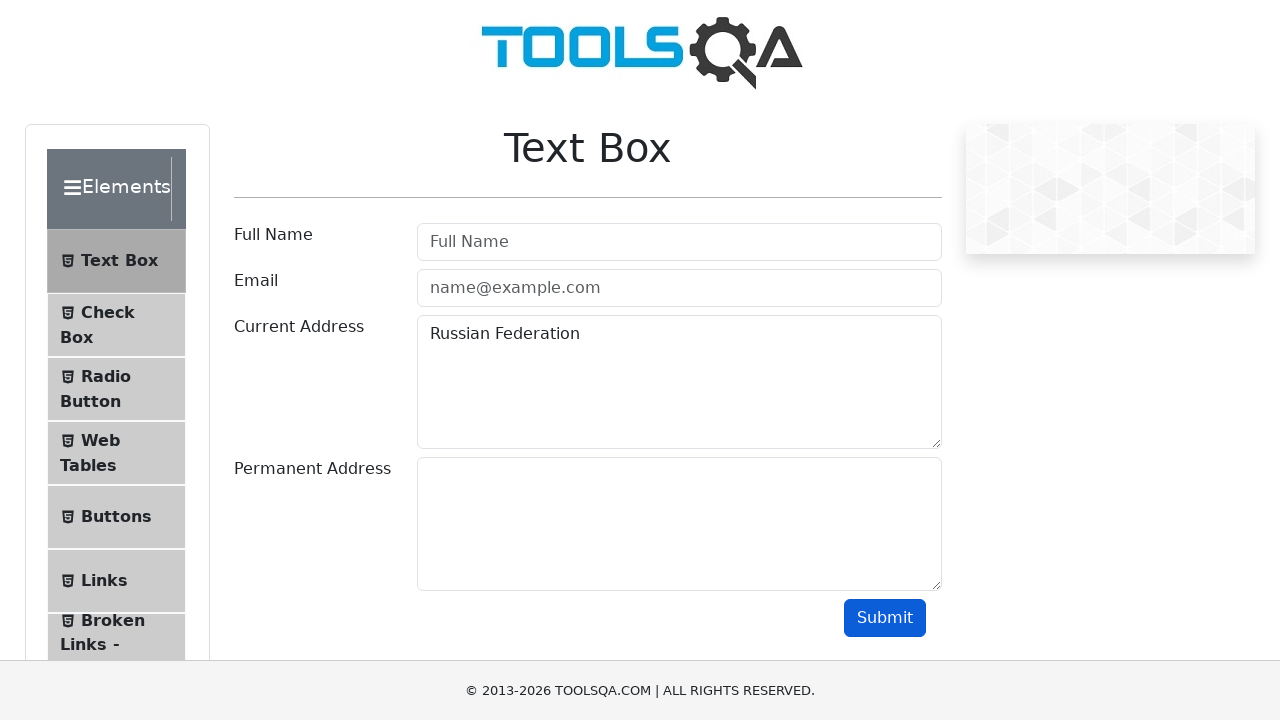